Tests a web form by entering text into an input field, clicking the submit button, and verifying the success message is displayed.

Starting URL: https://www.selenium.dev/selenium/web/web-form.html

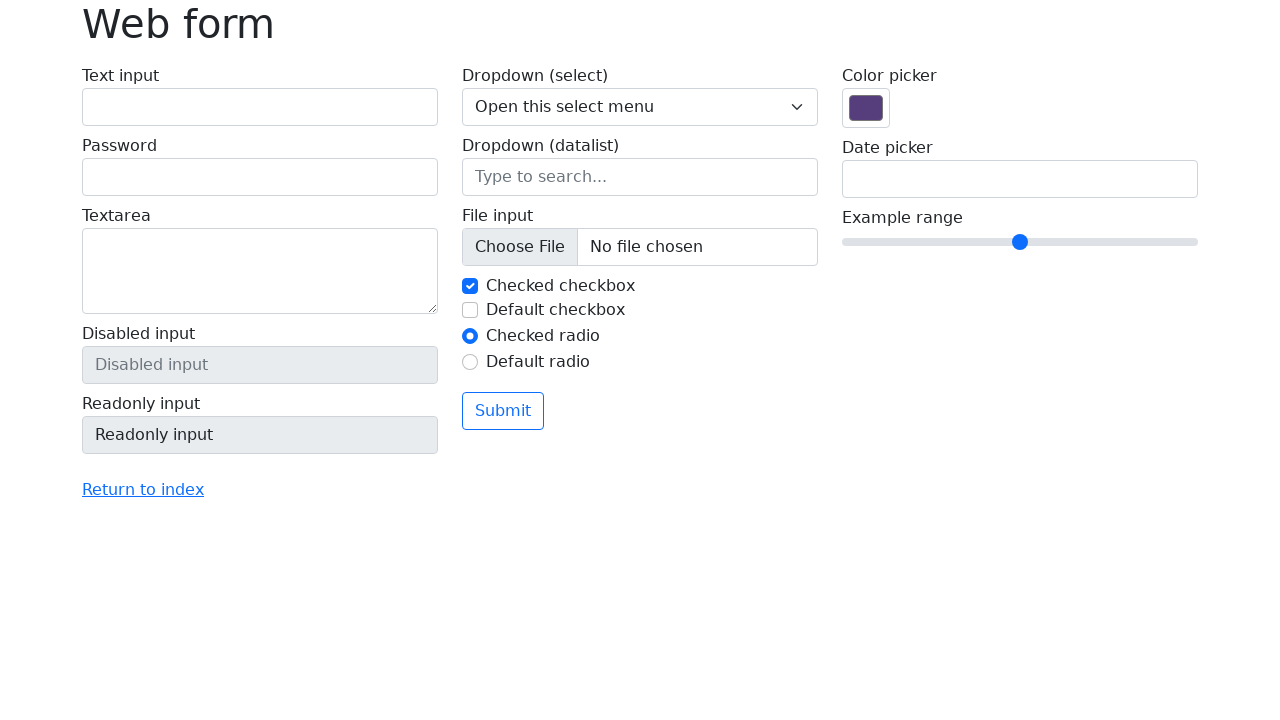

Verified page title is 'Web form'
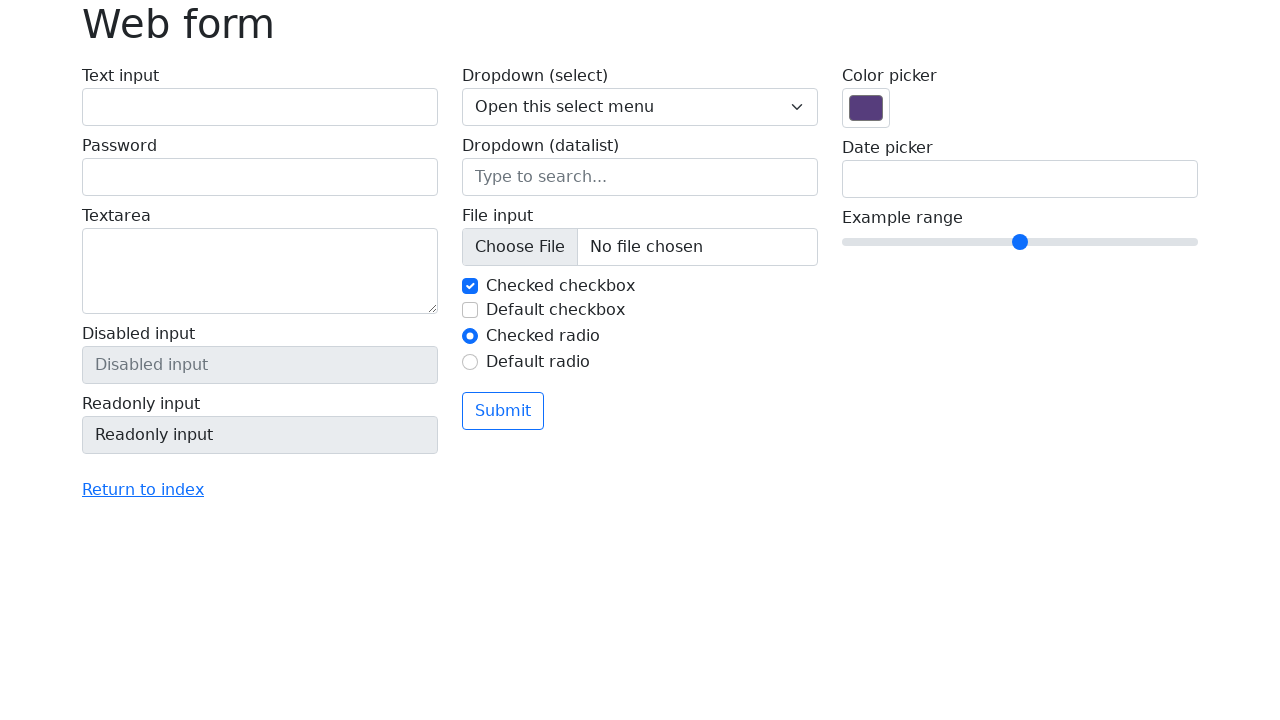

Filled text input field with 'Selenium' on input[name='my-text']
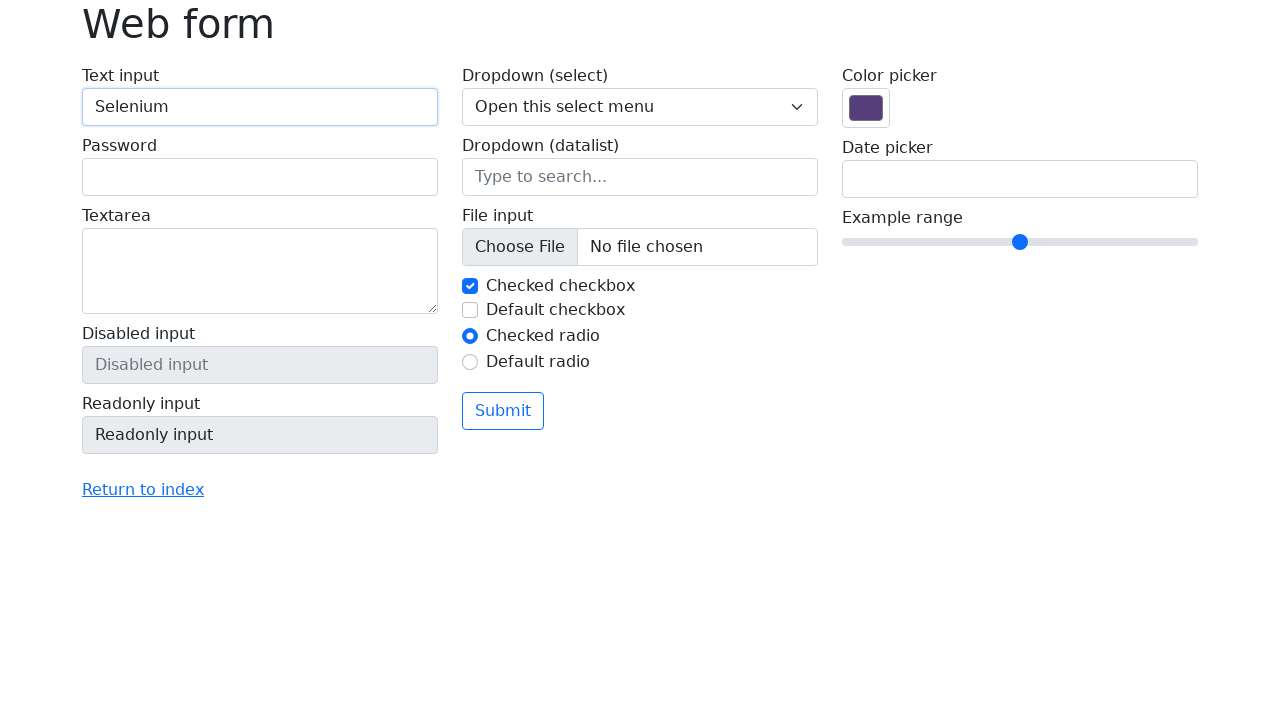

Clicked submit button at (503, 411) on button
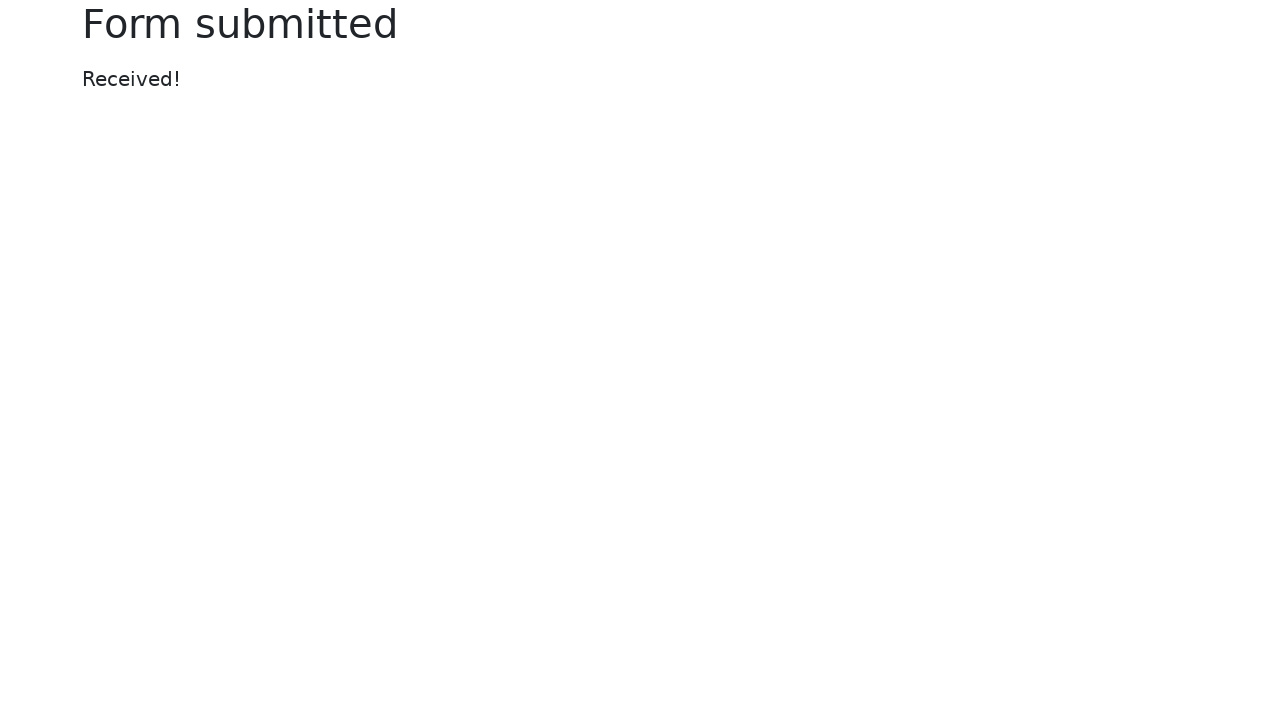

Success message element loaded
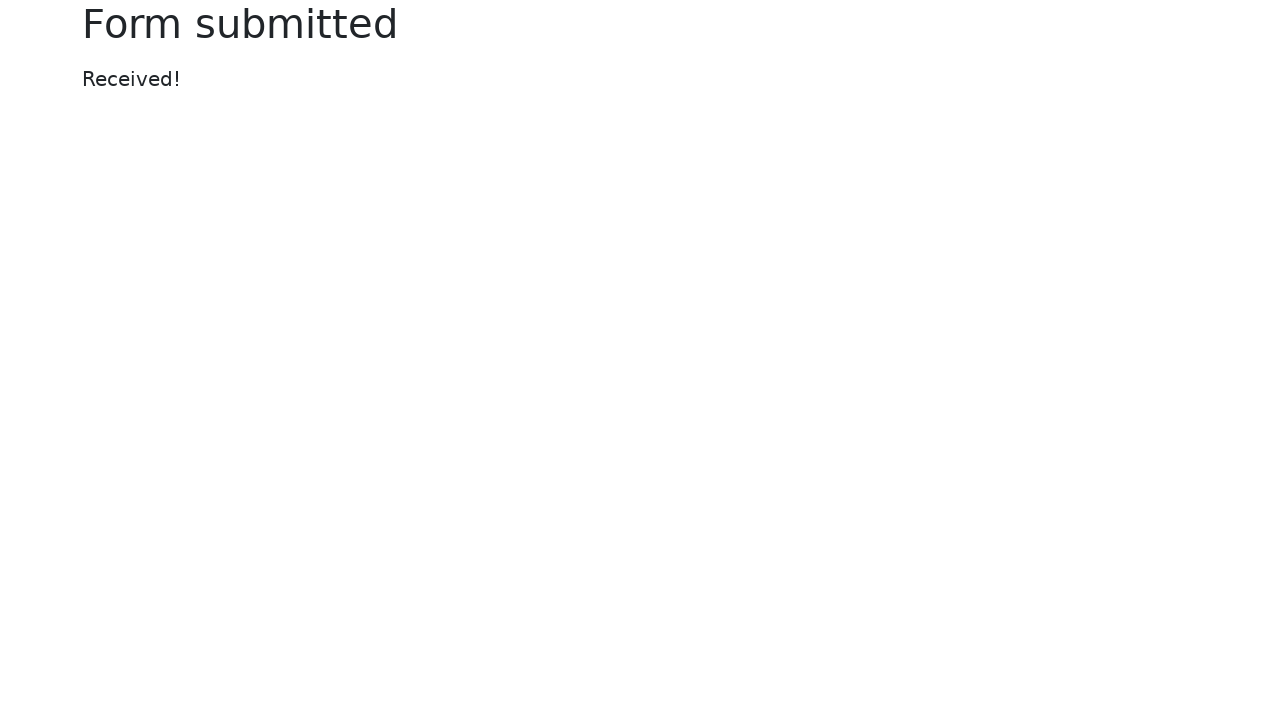

Verified success message displays 'Received!'
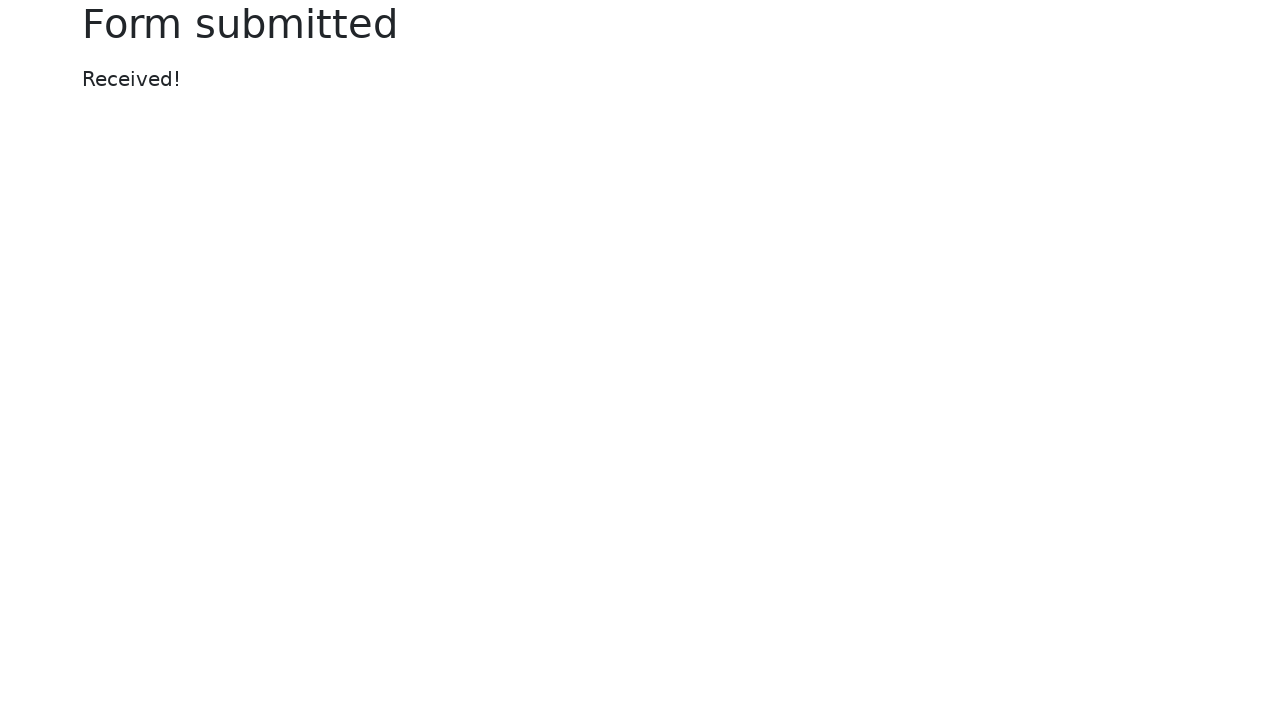

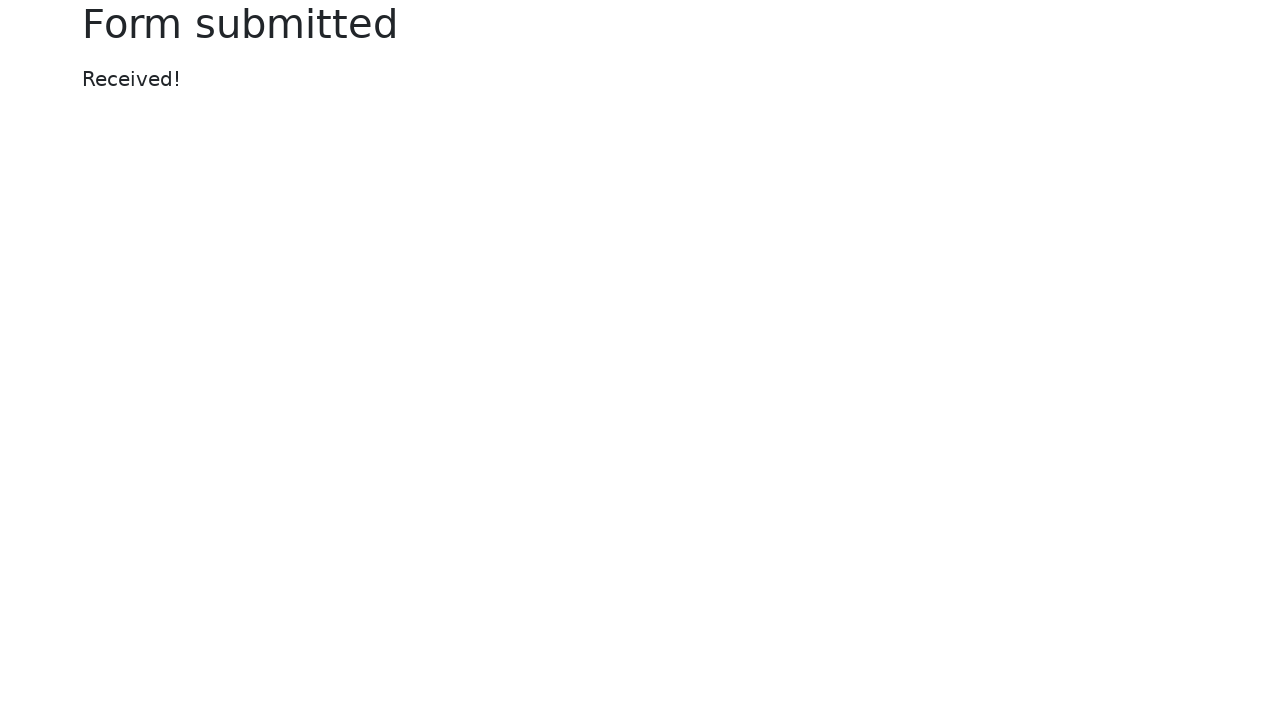